Navigates to BlueStone jewelry website and clicks on the Watch Jewellery section

Starting URL: https://www.bluestone.com/?utm_campaign=&utm_medium=cpc&utm_source=google&gclid=EAIaIQobChMIzc_N0ubJ_wIVSnErCh3LhQGuEAAYASAAEgKJqvD_BwE

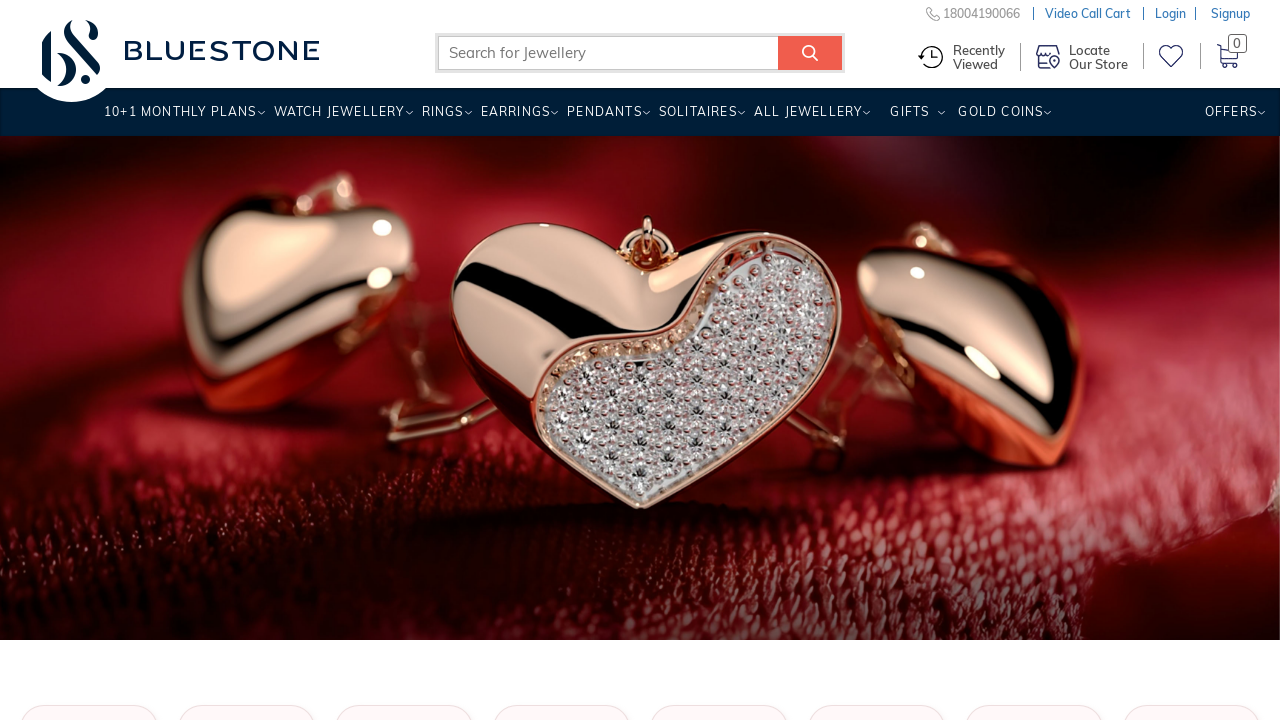

Clicked on Watch Jewellery link at (1106, 446) on a:text('Watch Jewellery')
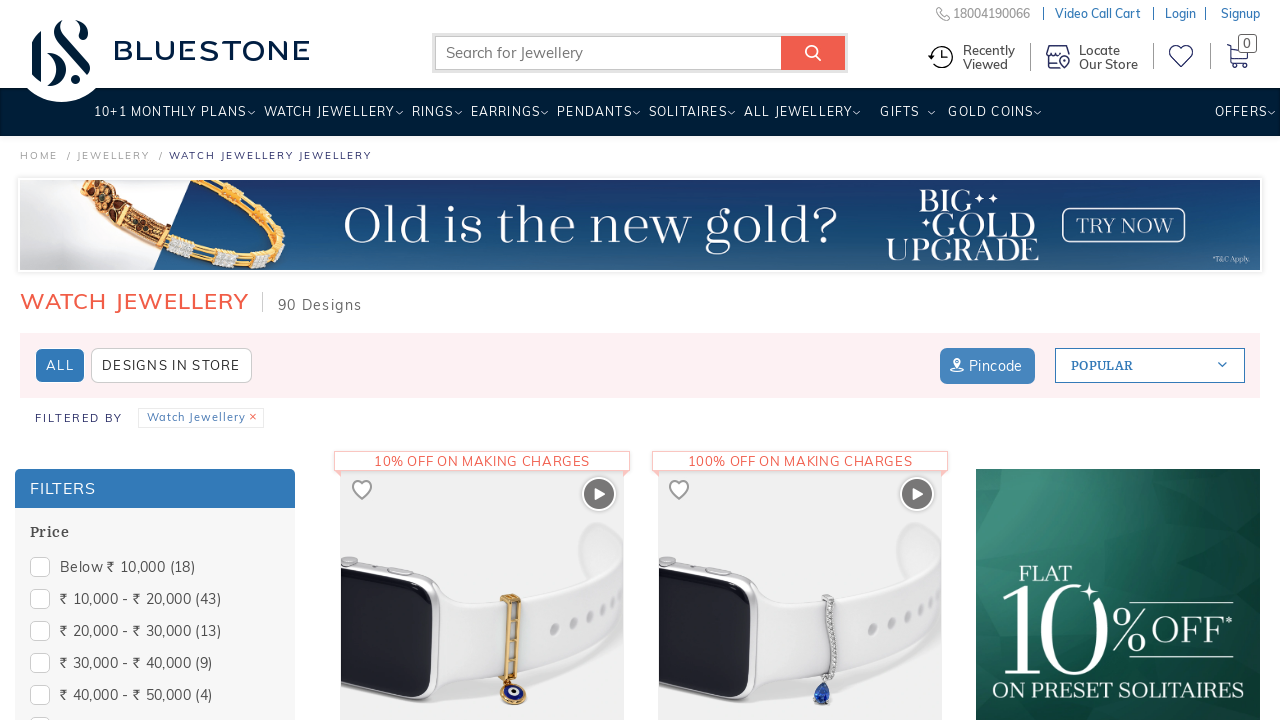

Watch Jewellery page loaded successfully
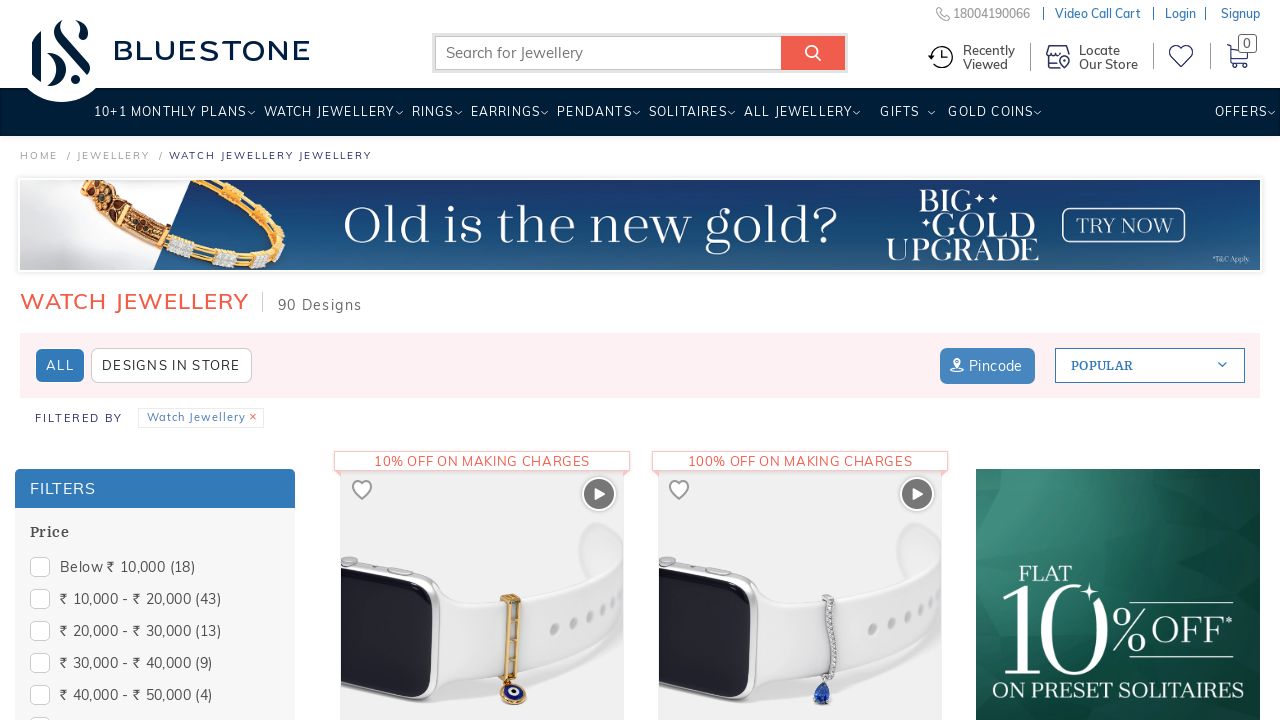

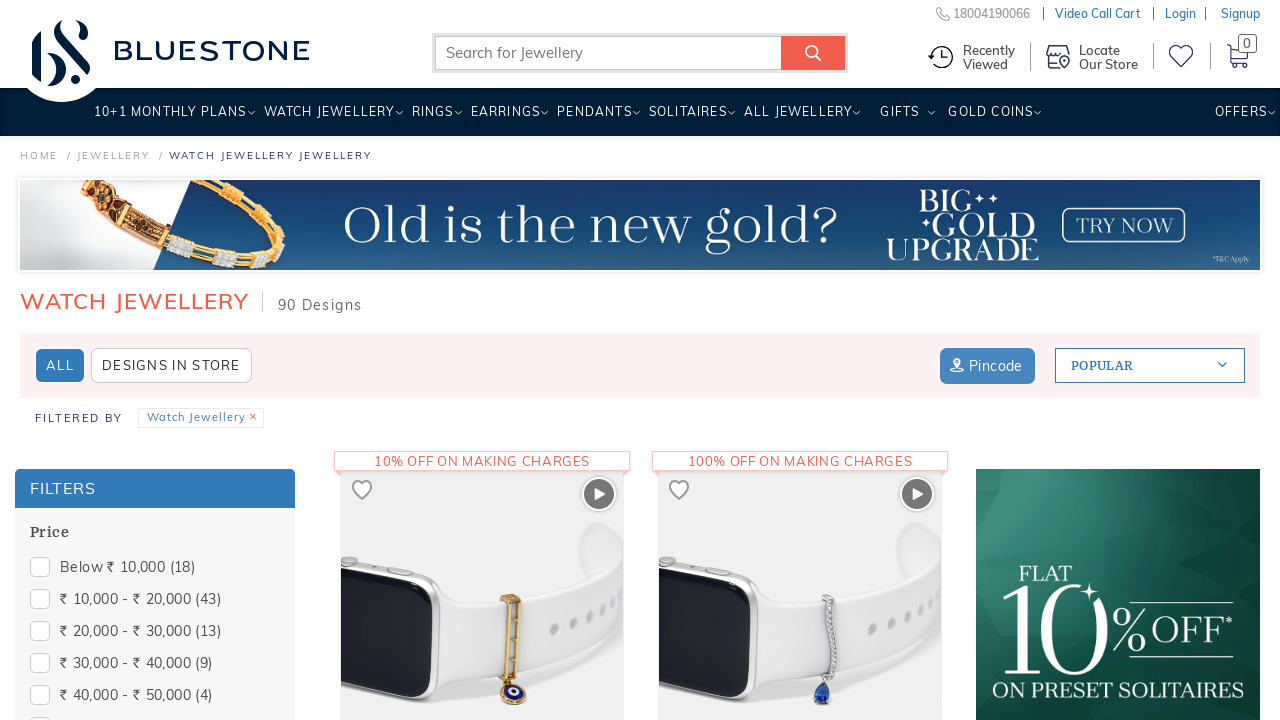